Tests that login fails when both email and password fields are empty, and error messages are displayed

Starting URL: https://jobs.reyan.co.in/session/login/company

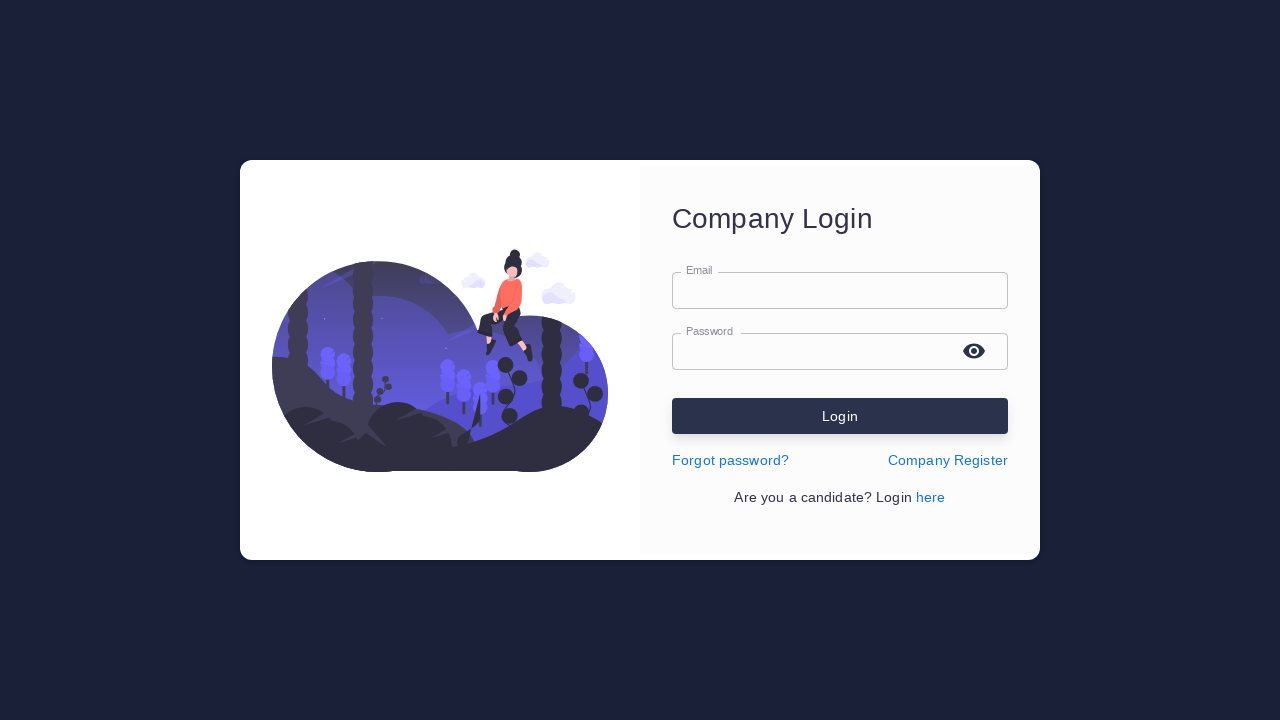

Cleared email field on input[name='email']
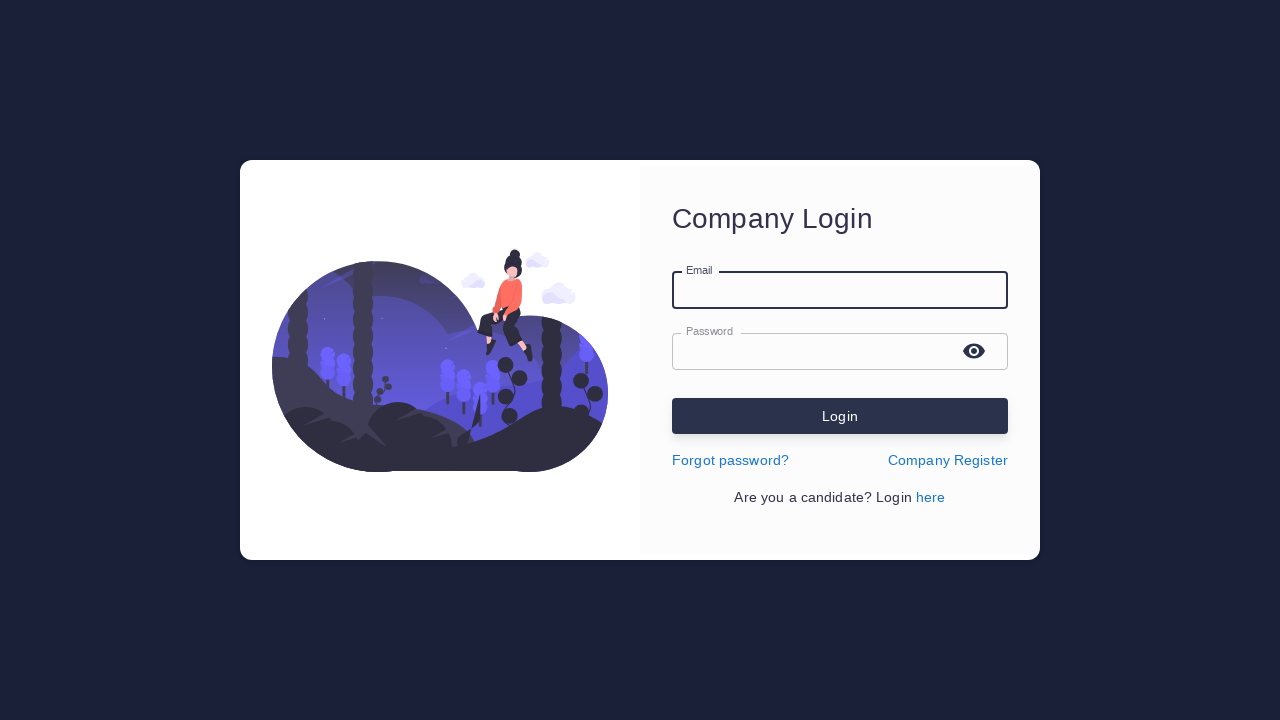

Cleared password field on input[name='password']
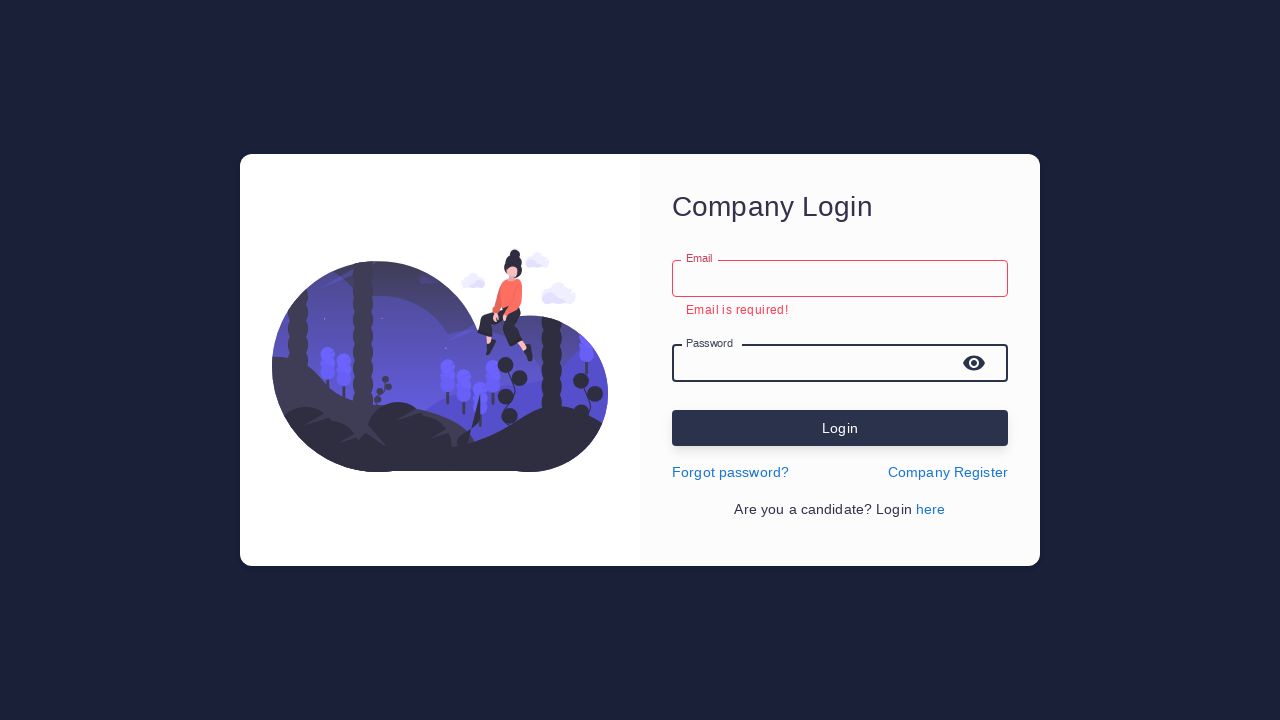

Clicked login button with empty email and password fields at (840, 428) on xpath=/html/body/div/div/div/div/div[2]/div/form/button
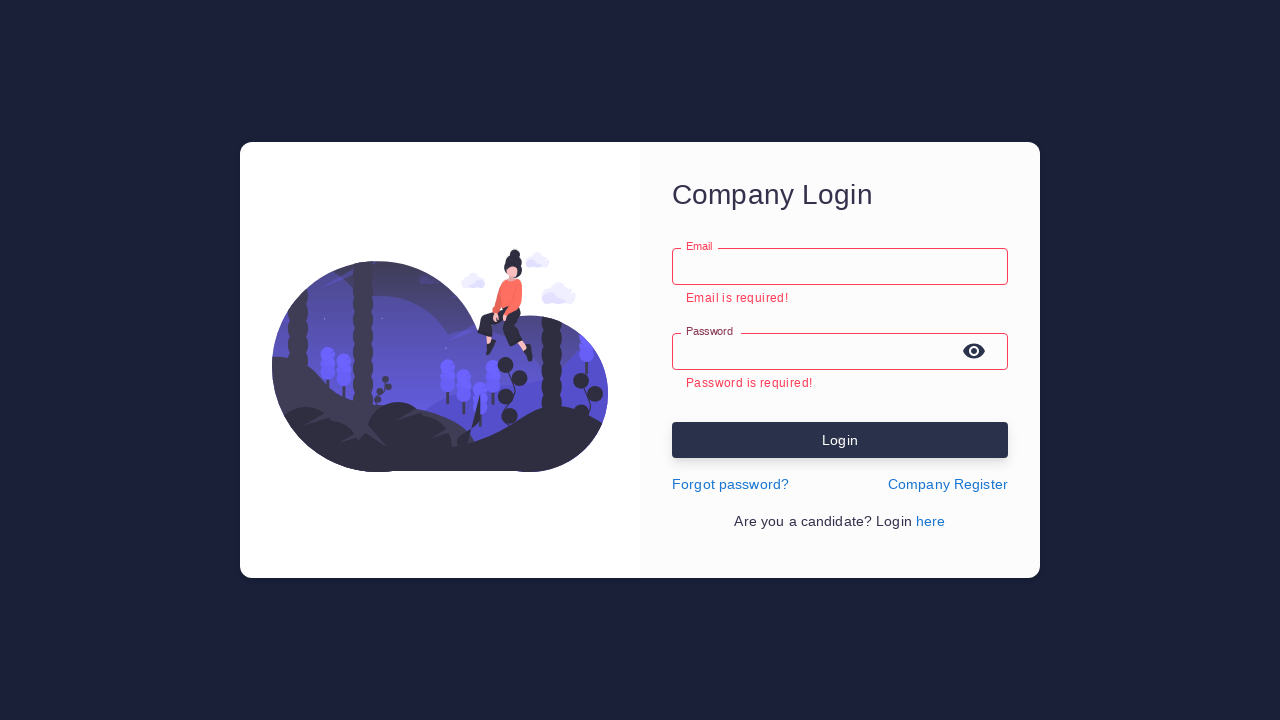

Verified email error message is visible
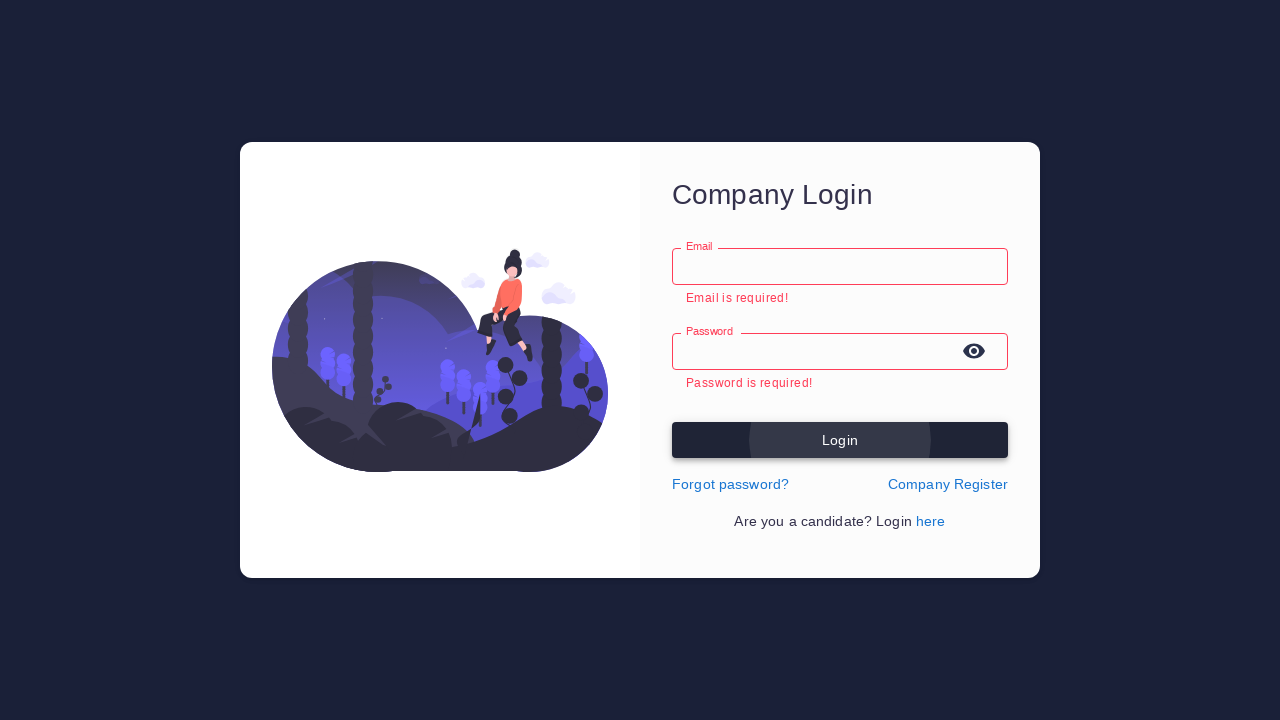

Verified password error message is visible
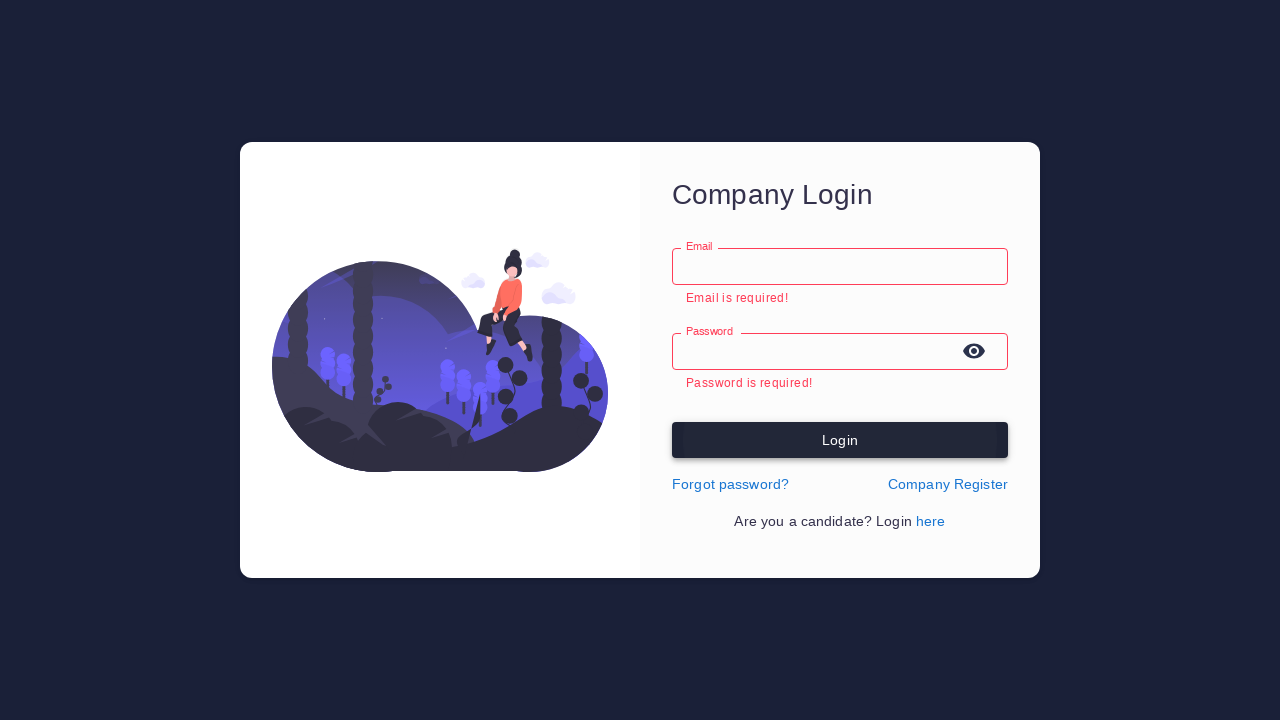

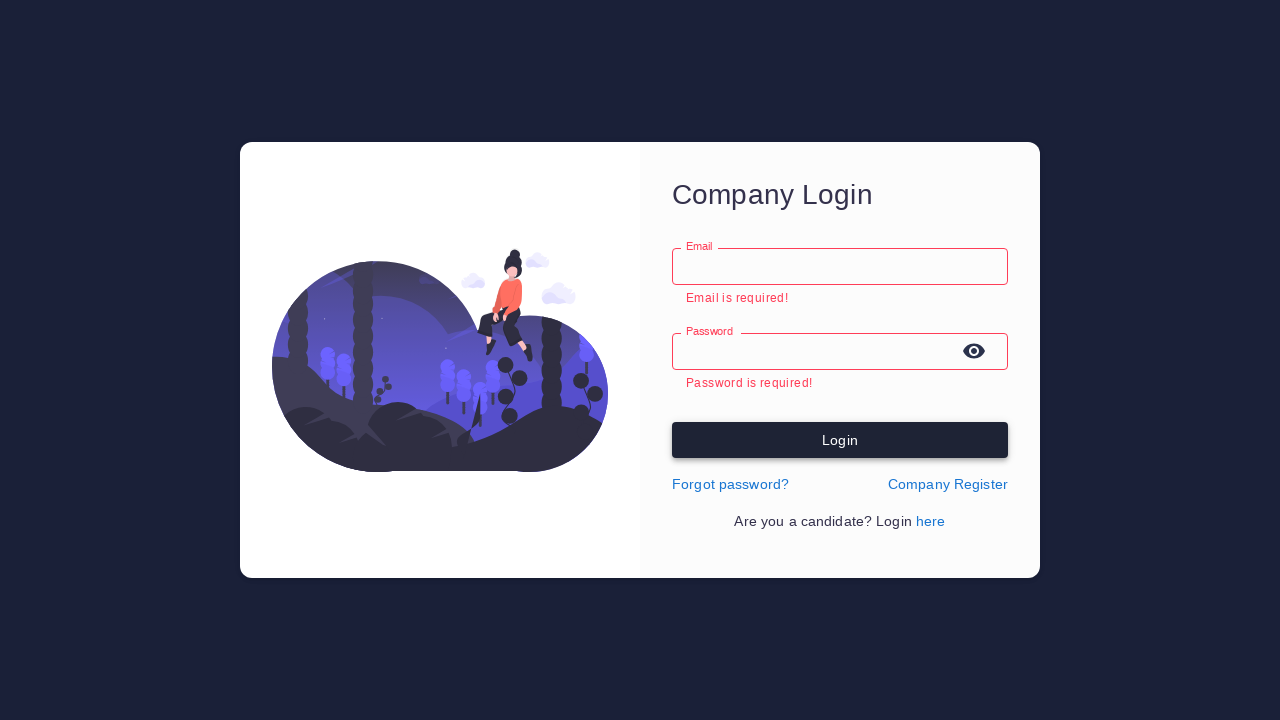